Navigates to a page with a slow-loading image and waits for the image element to be present in the DOM

Starting URL: https://popageorgianvictor.github.io/PUBLISHED-WEBPAGES/image_load_slow

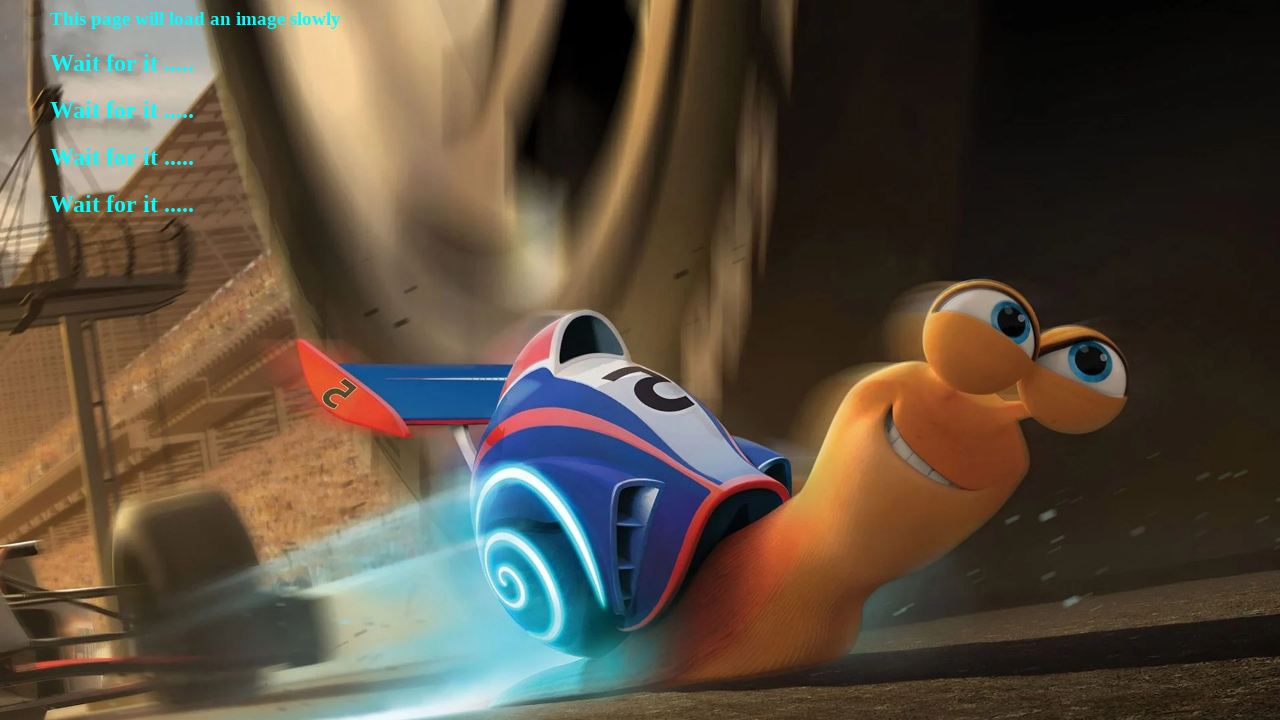

Navigated to page with slow-loading image
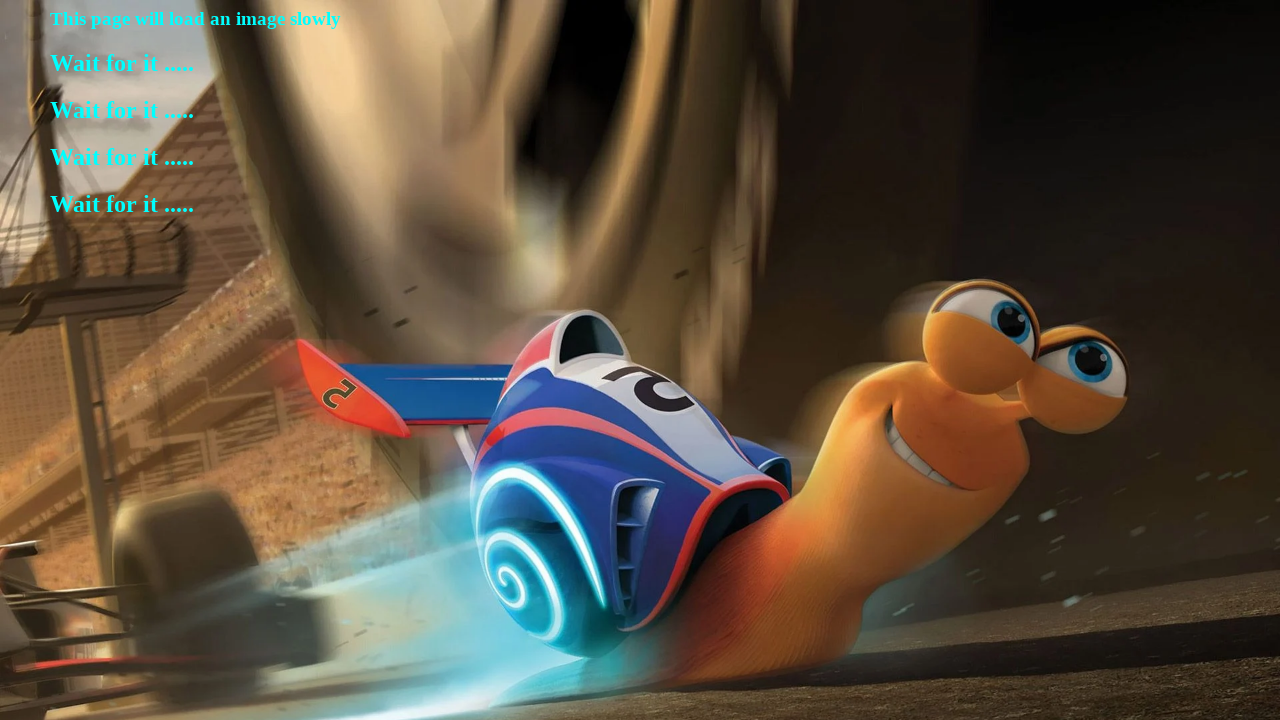

Waited for slow-loading image element to be present in DOM
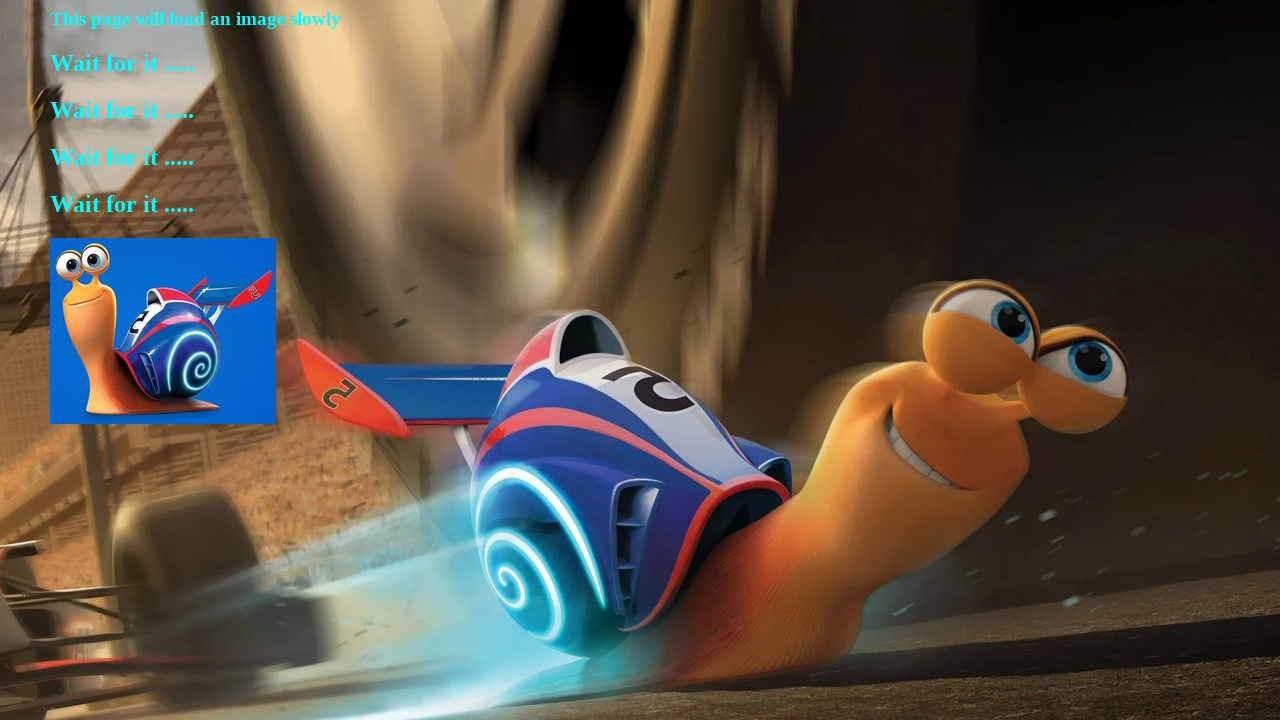

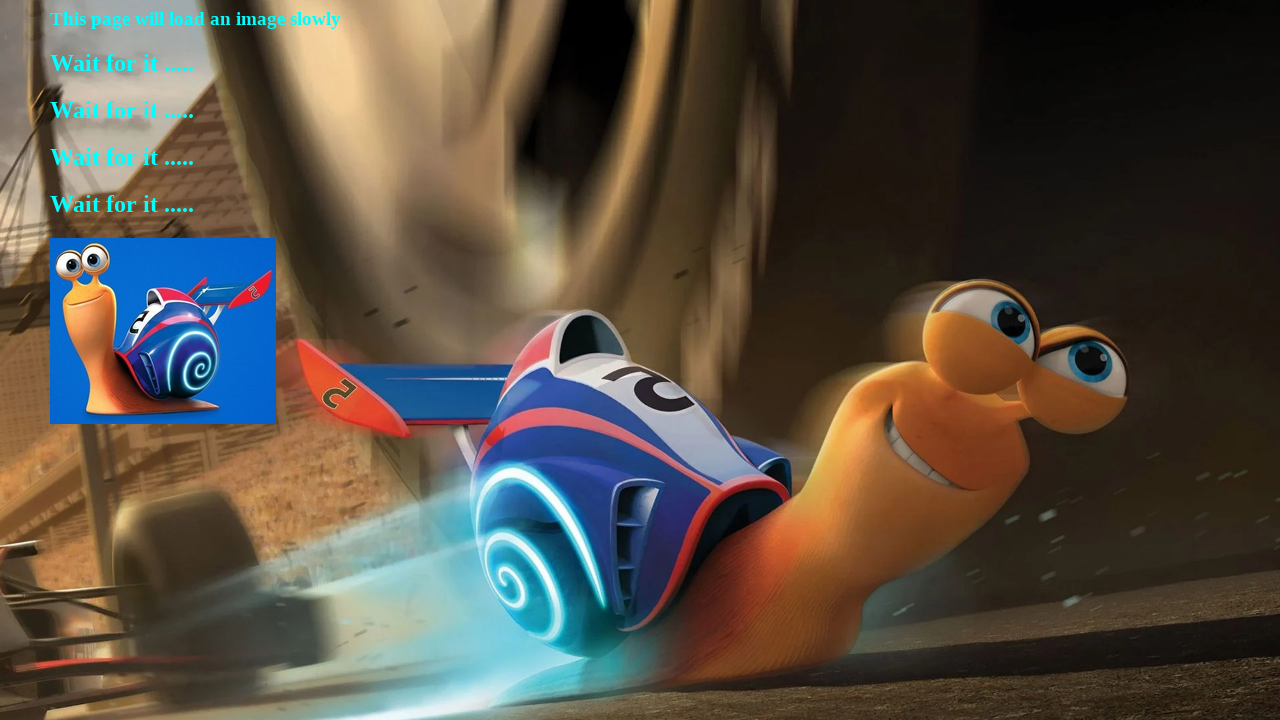